Tests a basic HTML form by filling in username, password, comments, selecting checkboxes, radio buttons, multi-select options, dropdown, and submitting the form.

Starting URL: https://testpages.eviltester.com/styled/basic-html-form-test.html

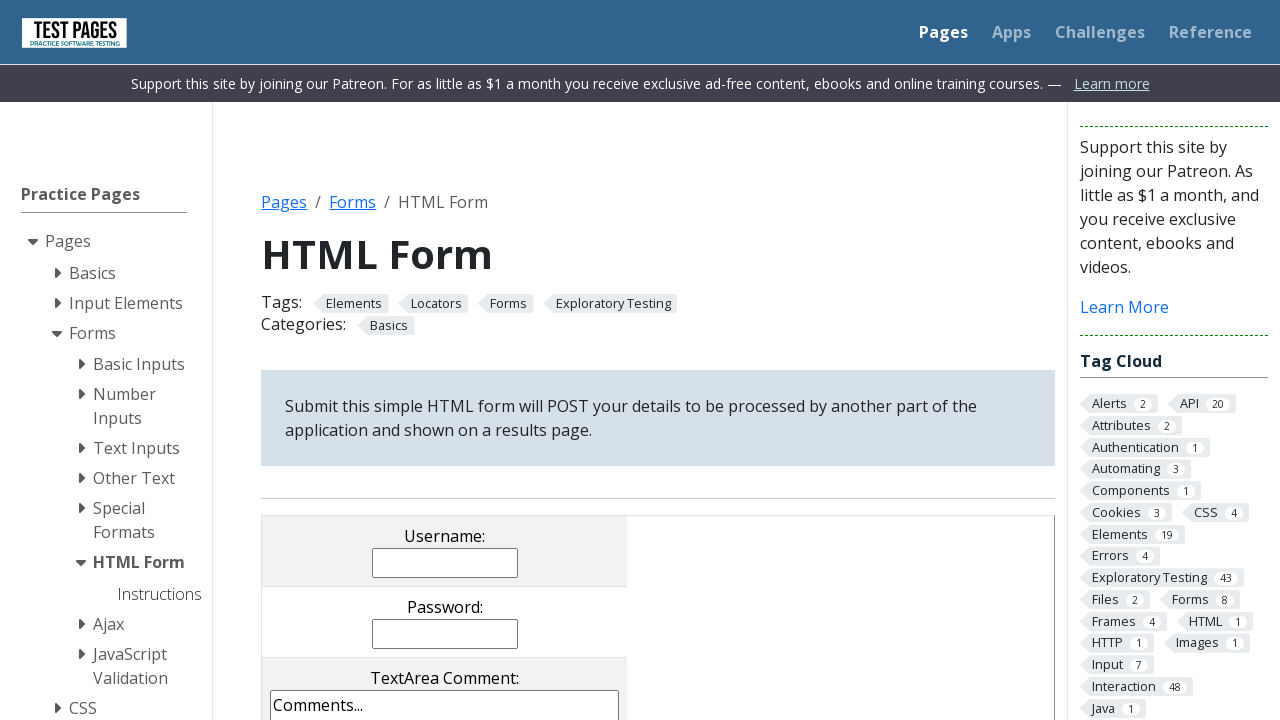

Filled username field with 'EduardoSeijas@hotmail.com' on input[name='username']
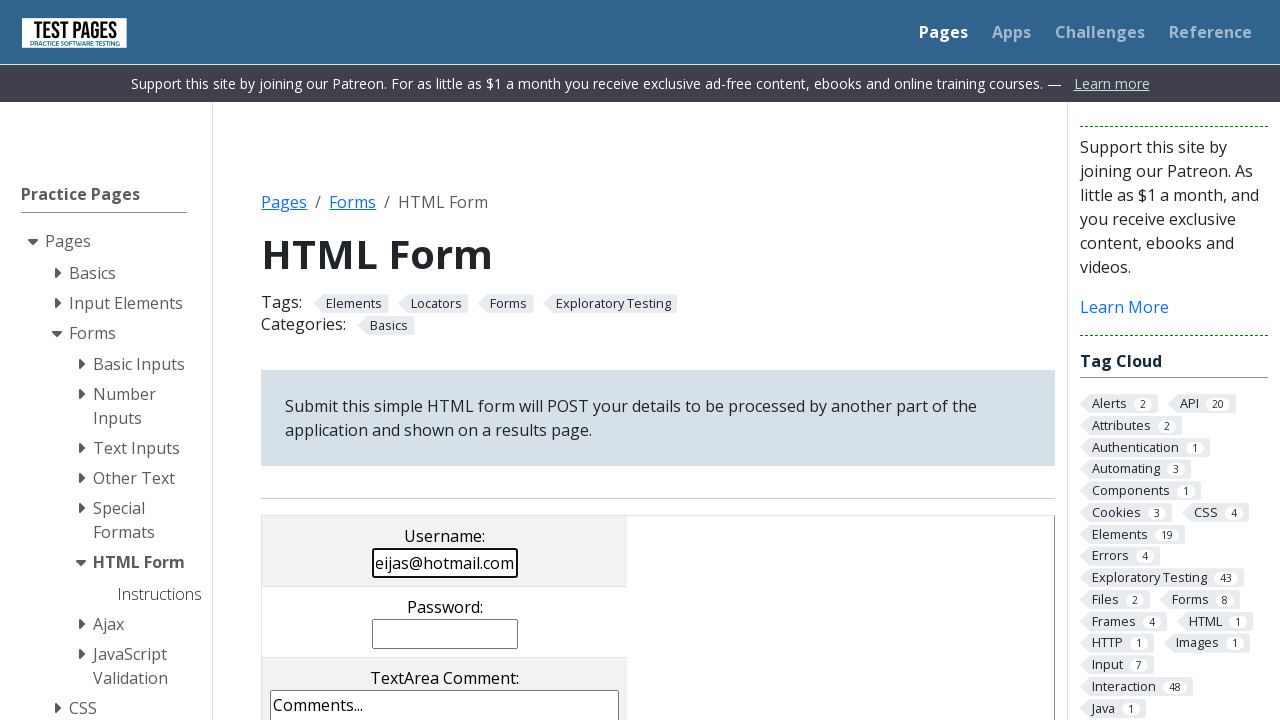

Filled password field on input[name='password']
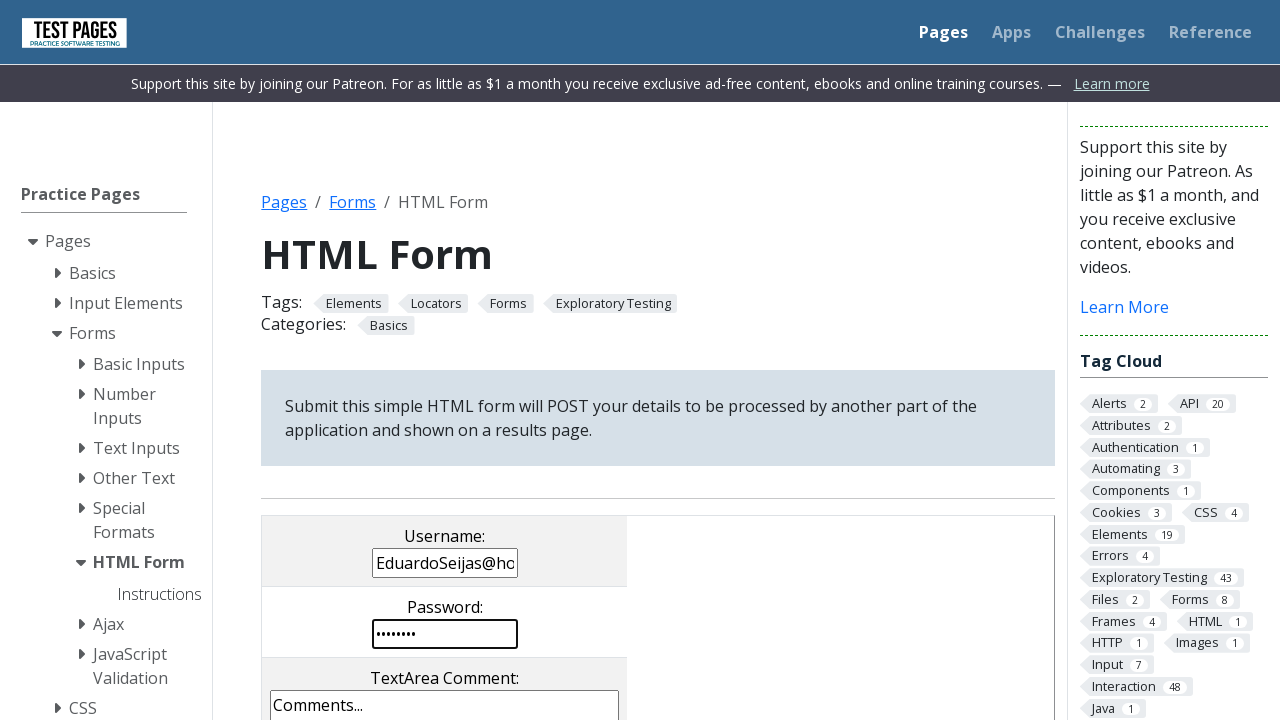

Cleared comments textarea on textarea[name='comments']
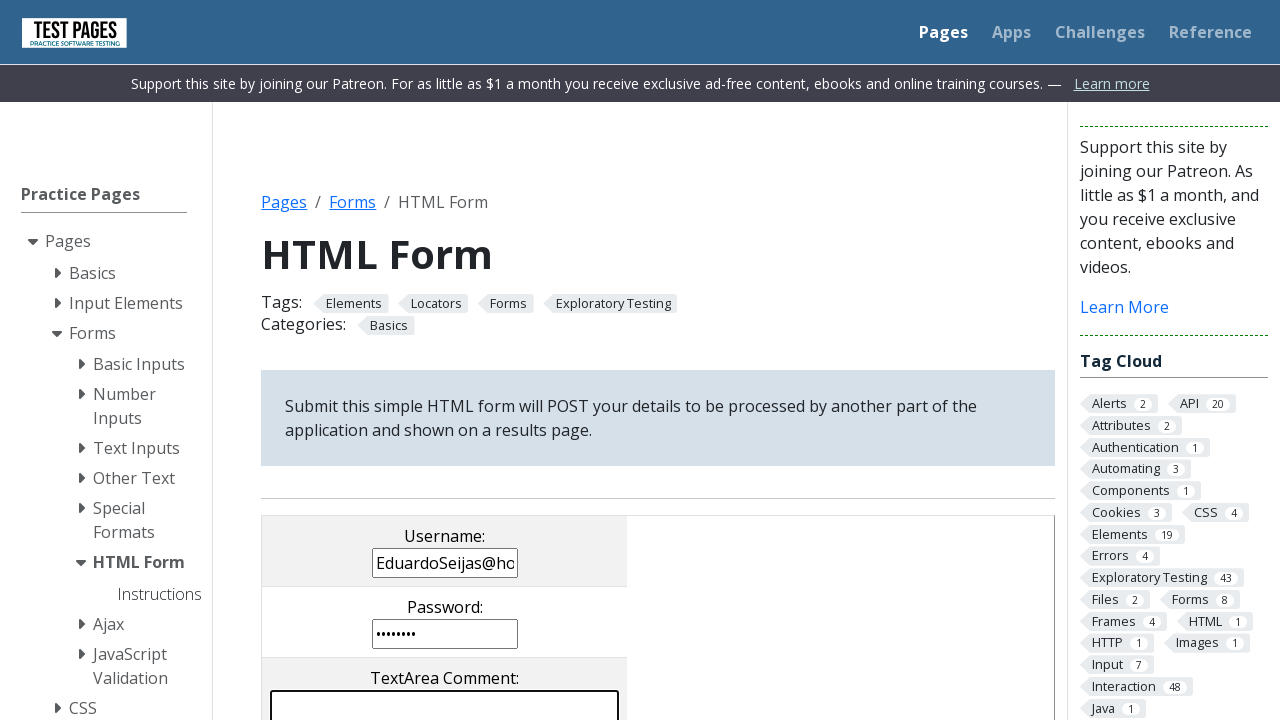

Filled comments textarea with test message on textarea[name='comments']
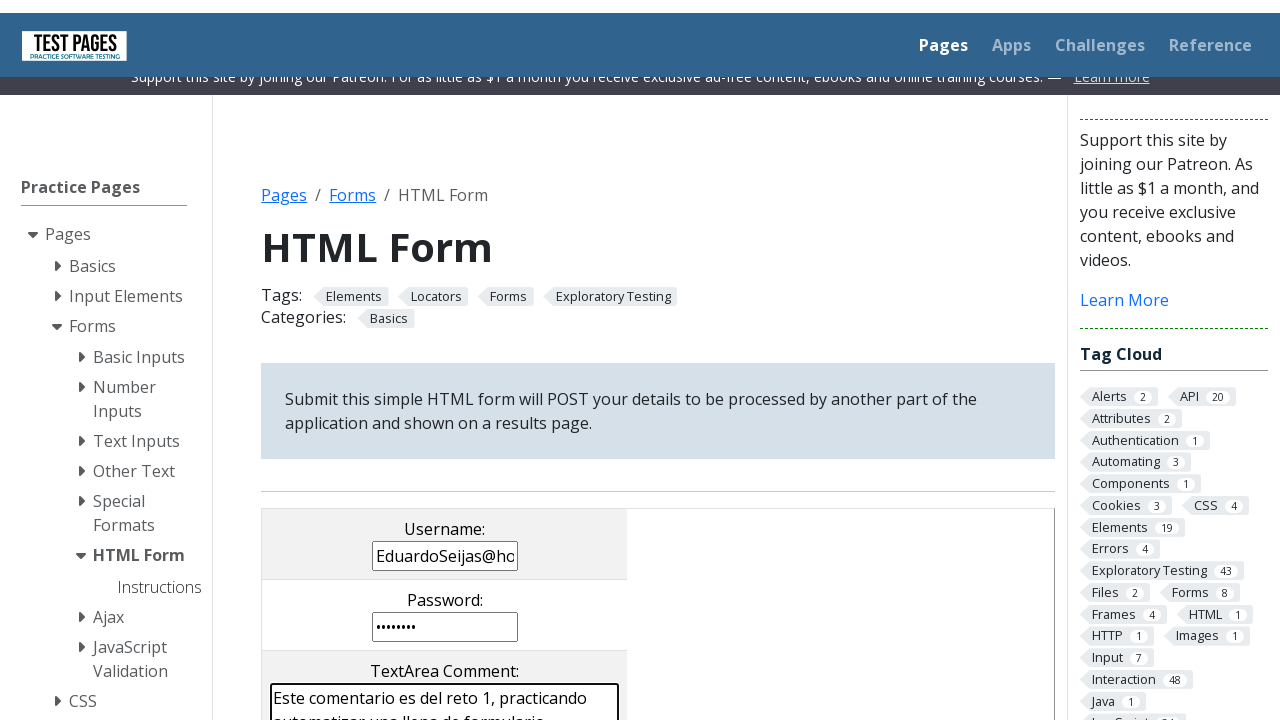

Clicked checkbox cb3 at (505, 360) on input[value='cb3']
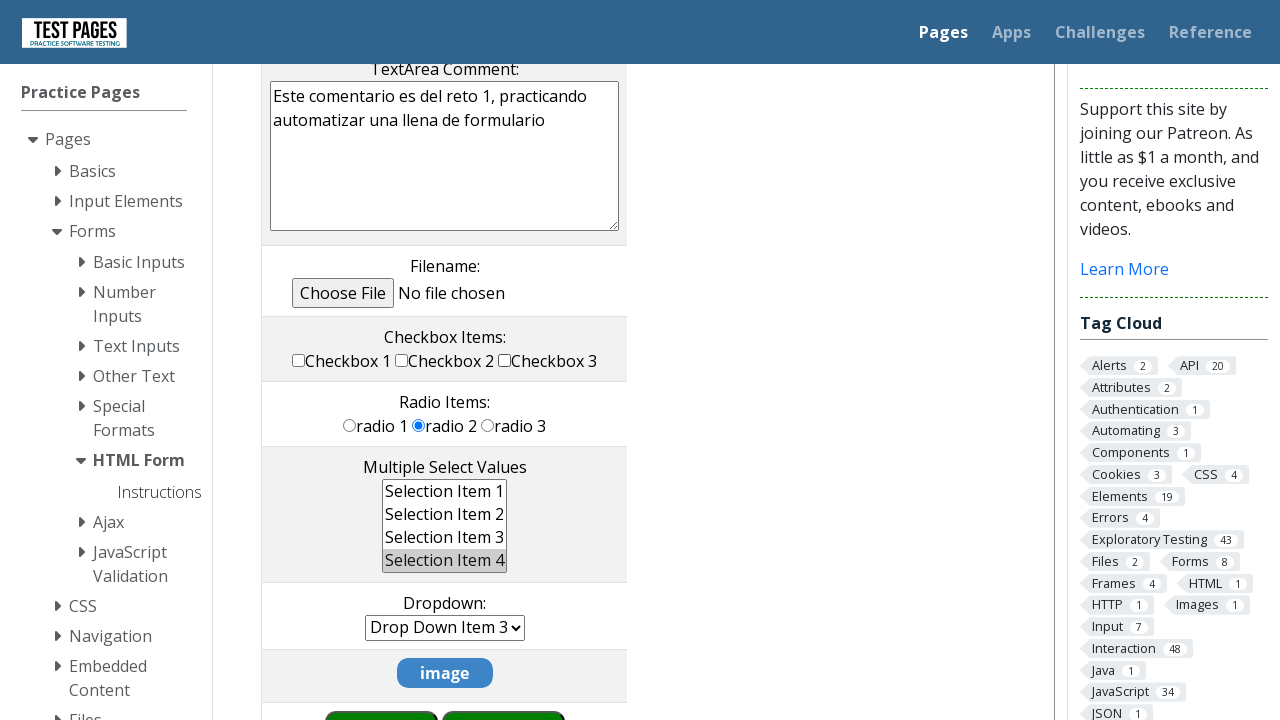

Clicked checkbox cb1 at (299, 360) on input[value='cb1']
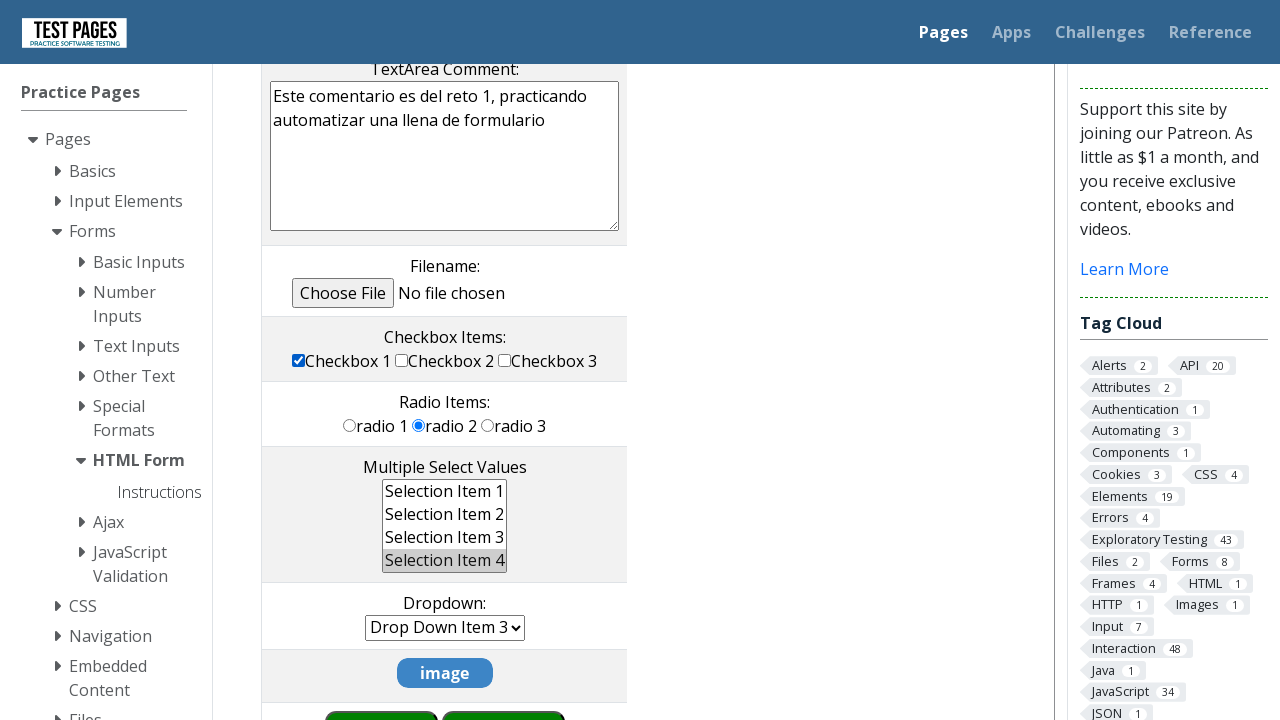

Clicked radio button rd1 at (350, 425) on input[value='rd1']
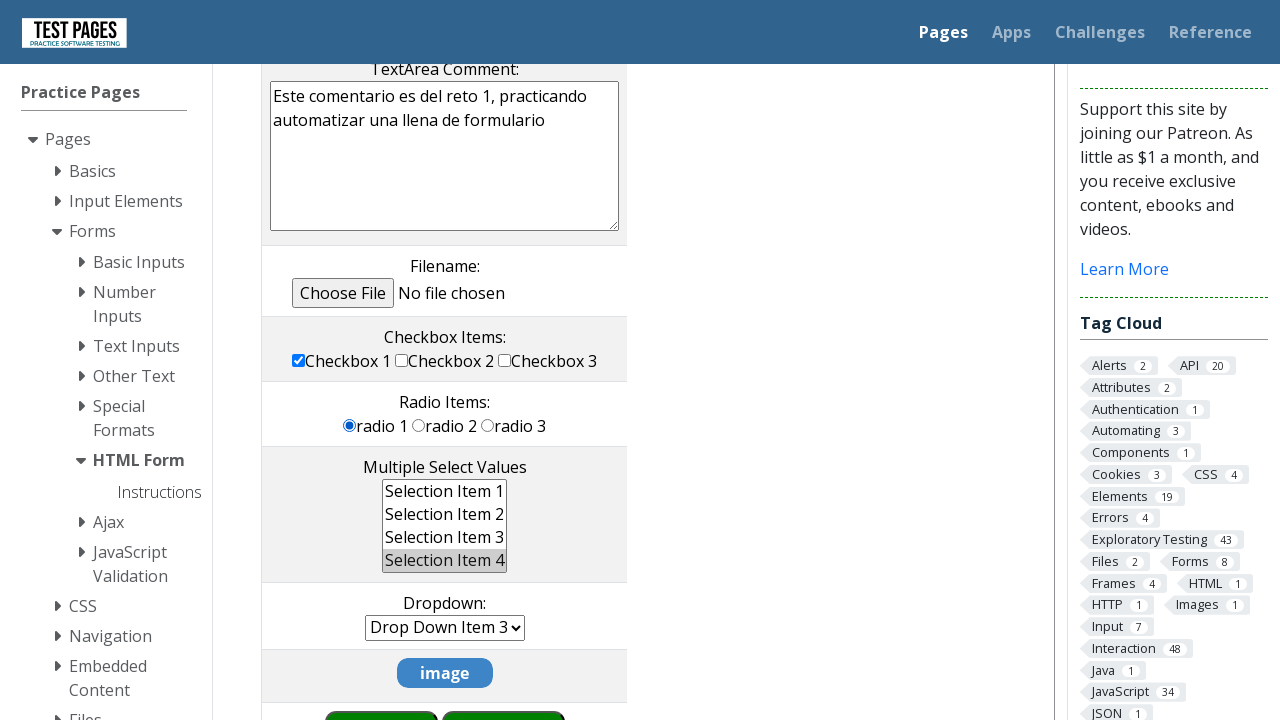

Deselected 'Selection Item 4' from multi-select
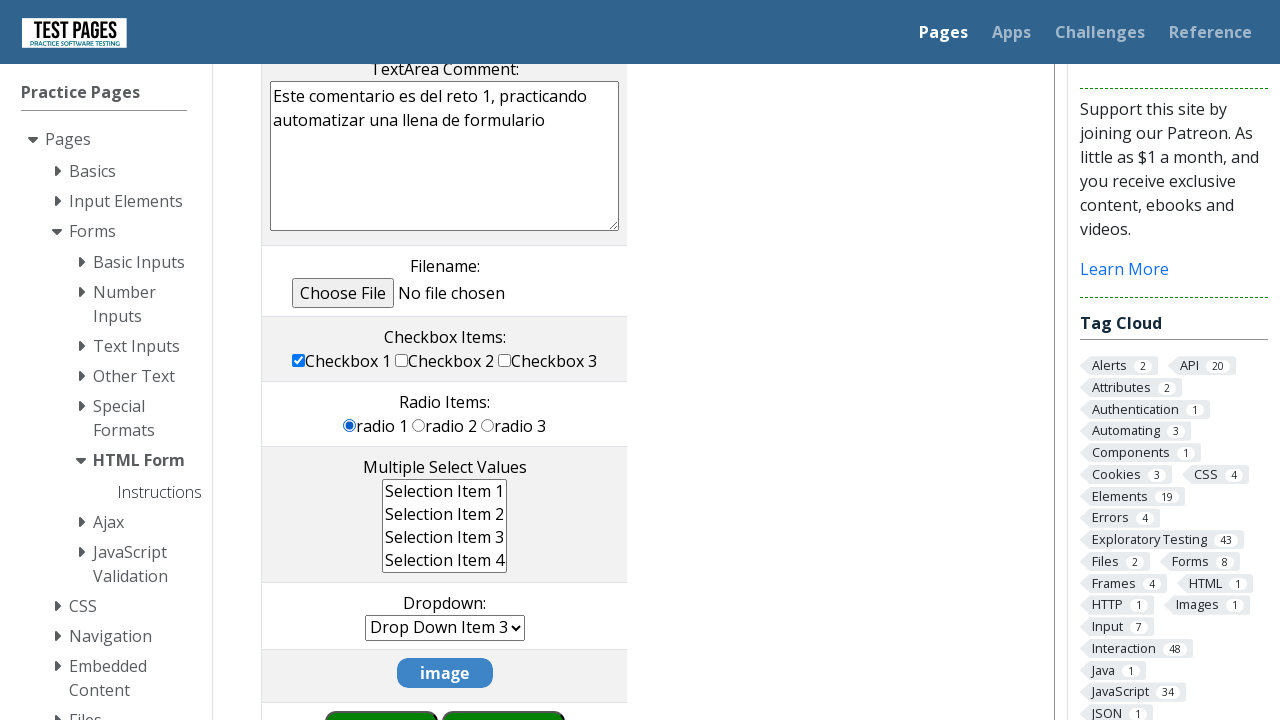

Selected 'Selection Item 1' from multi-select on select[name='multipleselect[]']
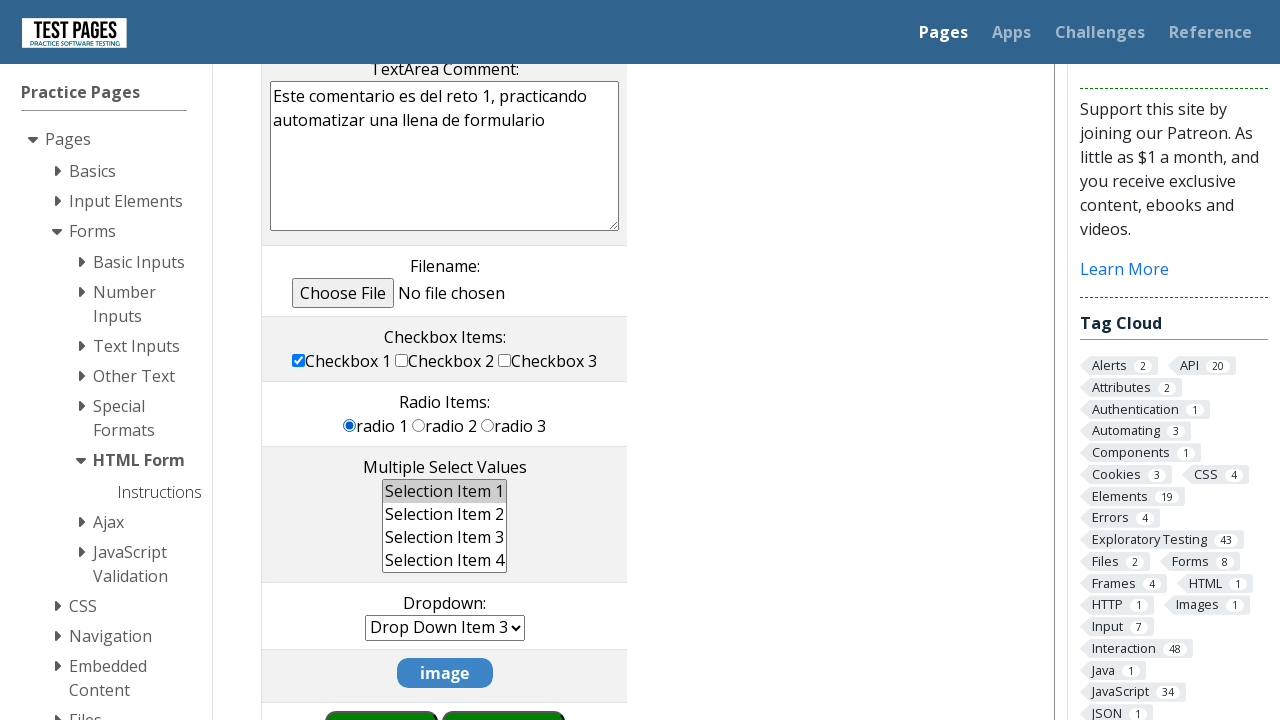

Selected option with value 'ms3' from multi-select on select[name='multipleselect[]']
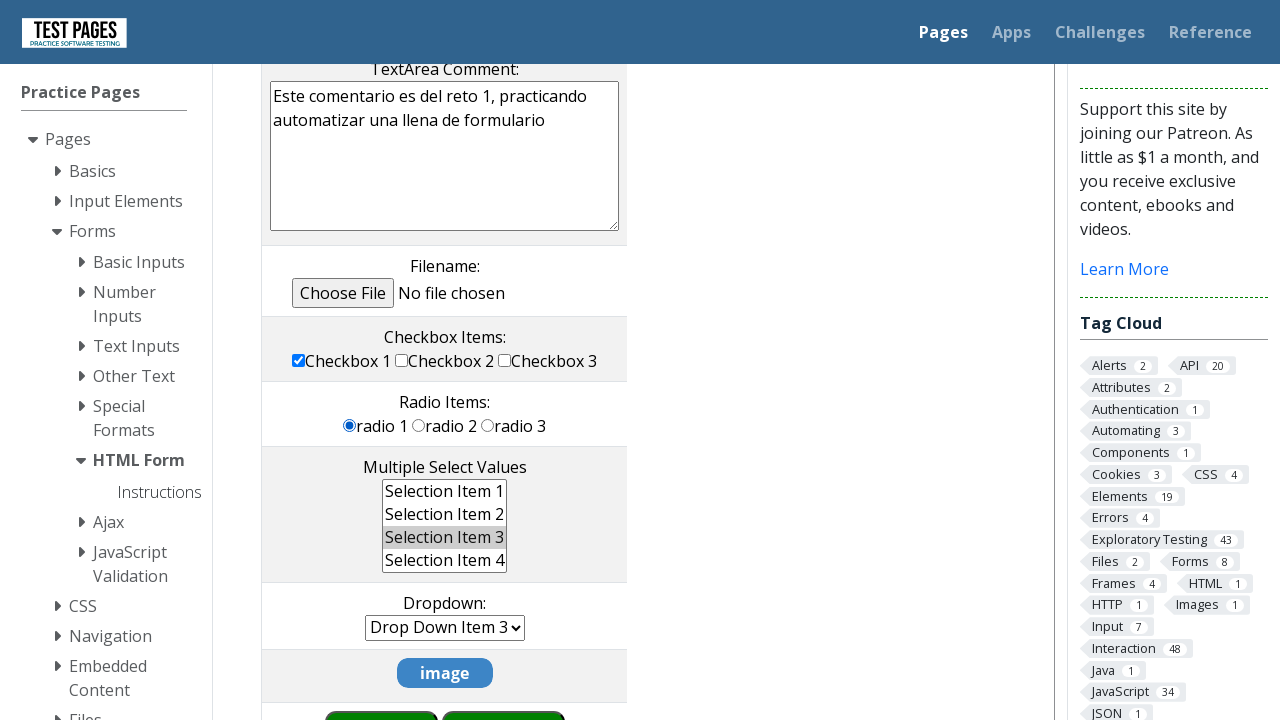

Selected 'Drop Down Item 5' from dropdown on select[name='dropdown']
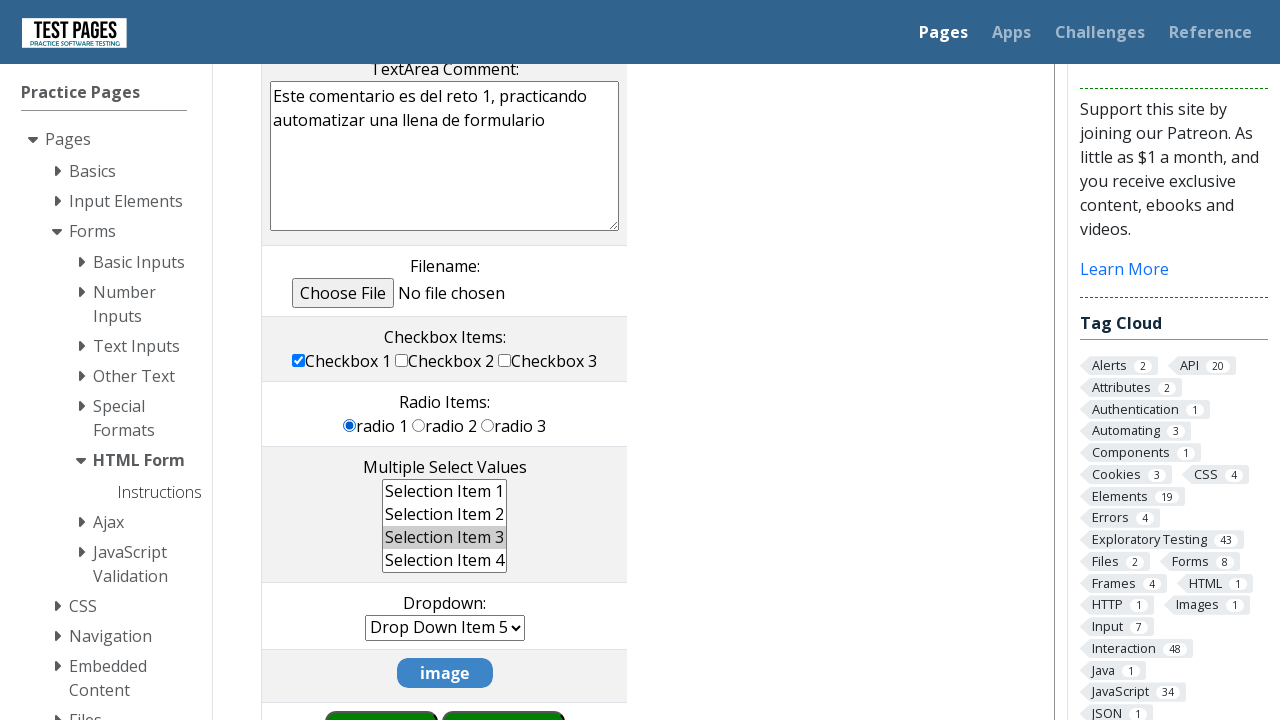

Clicked submit button to submit the form at (504, 690) on input[value='submit']
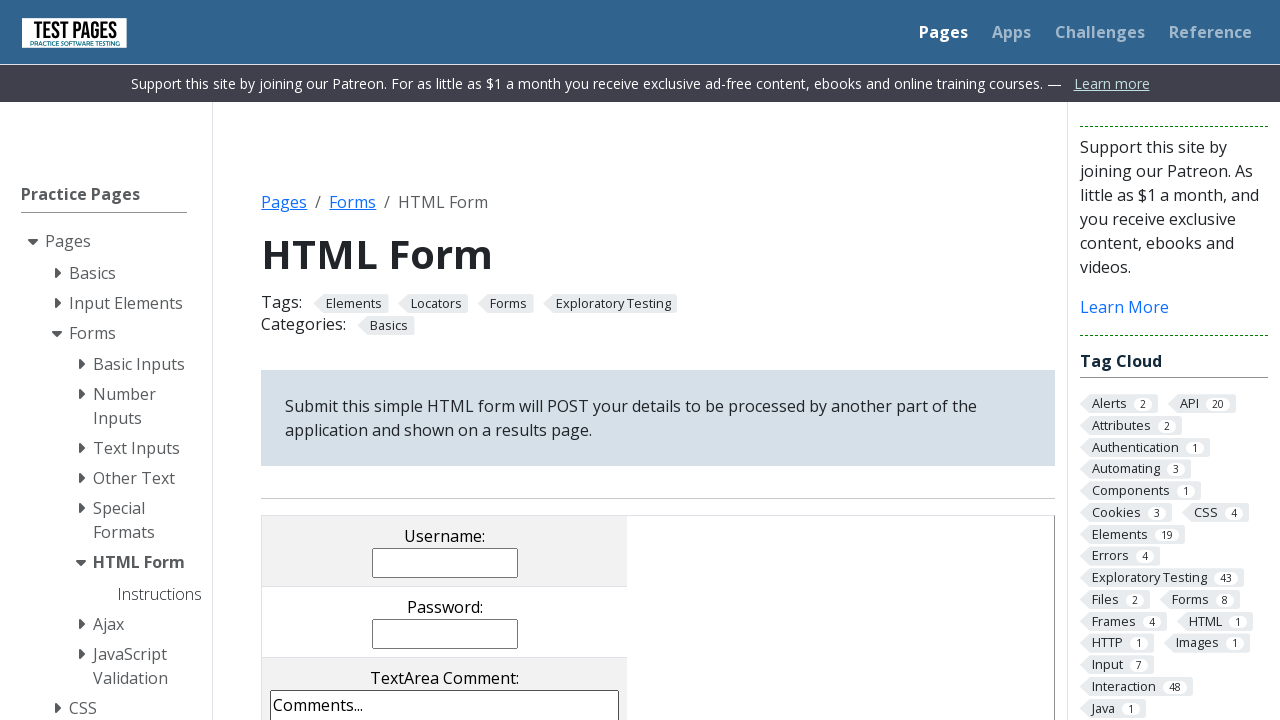

Form submission completed and page loaded
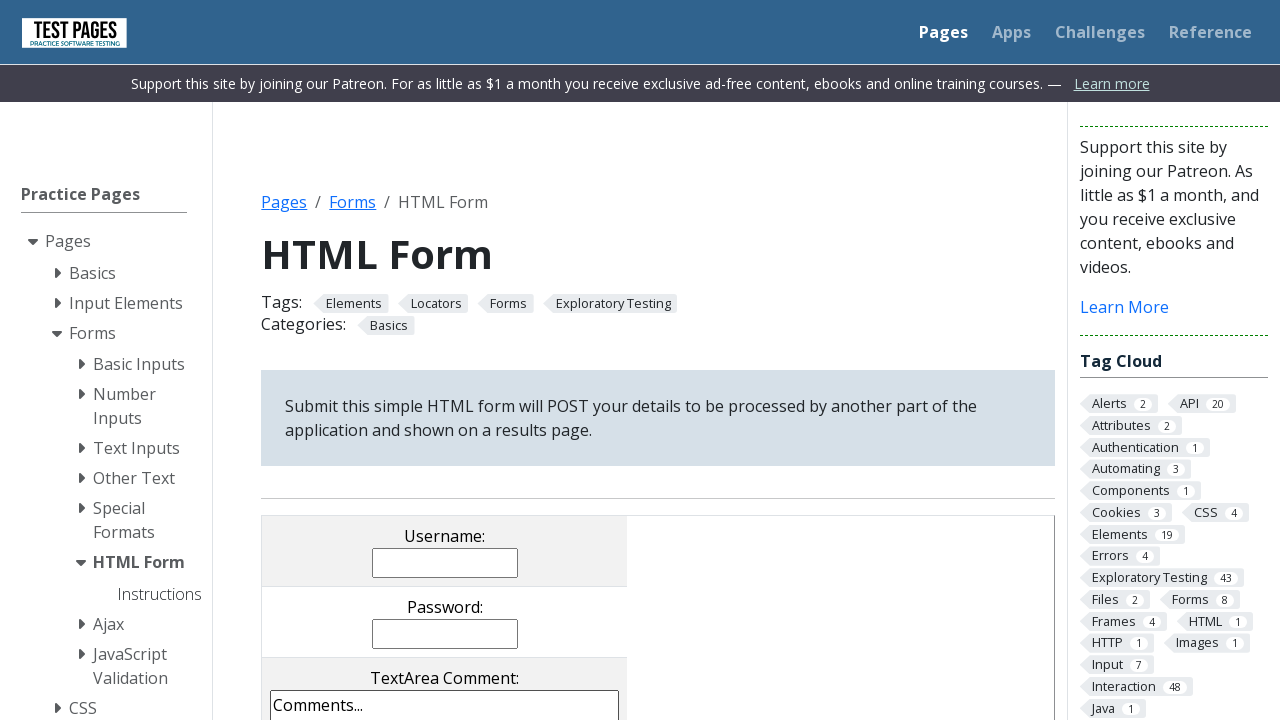

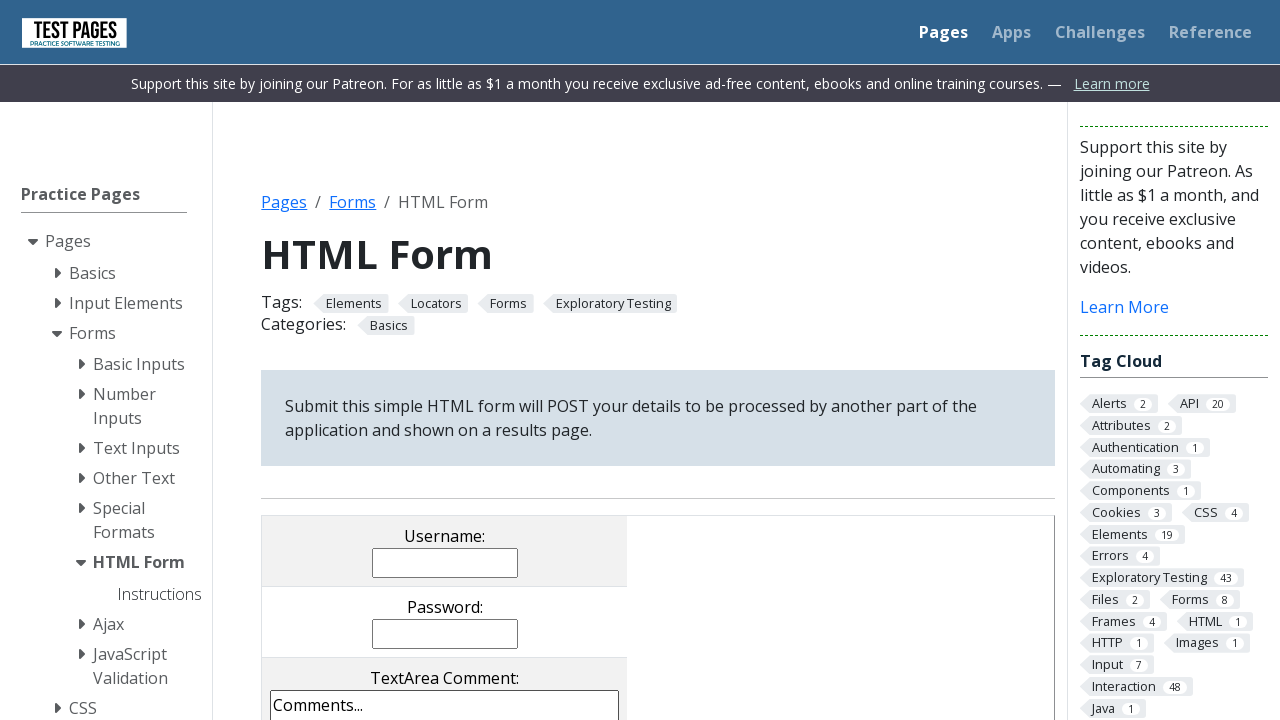